Tests explicit wait functionality by waiting for a price to reach $100, then solving a mathematical problem and submitting the answer

Starting URL: http://suninjuly.github.io/explicit_wait2.html

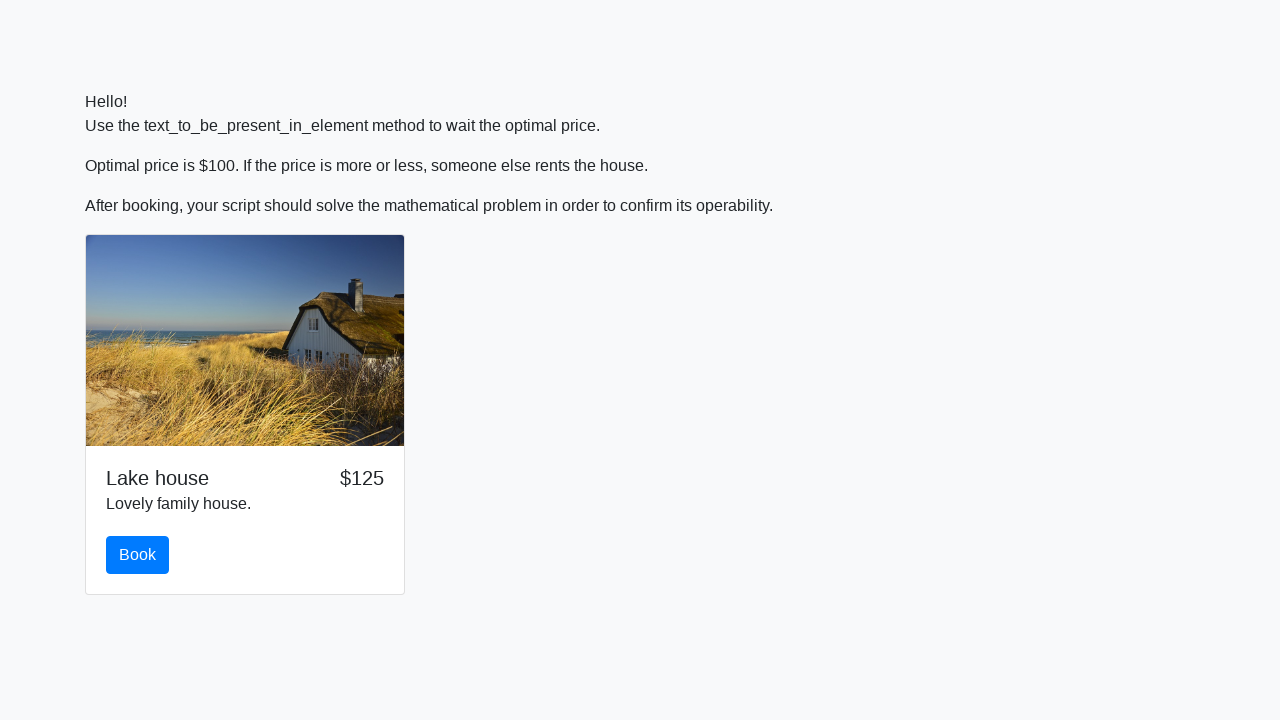

Waited for price to reach $100
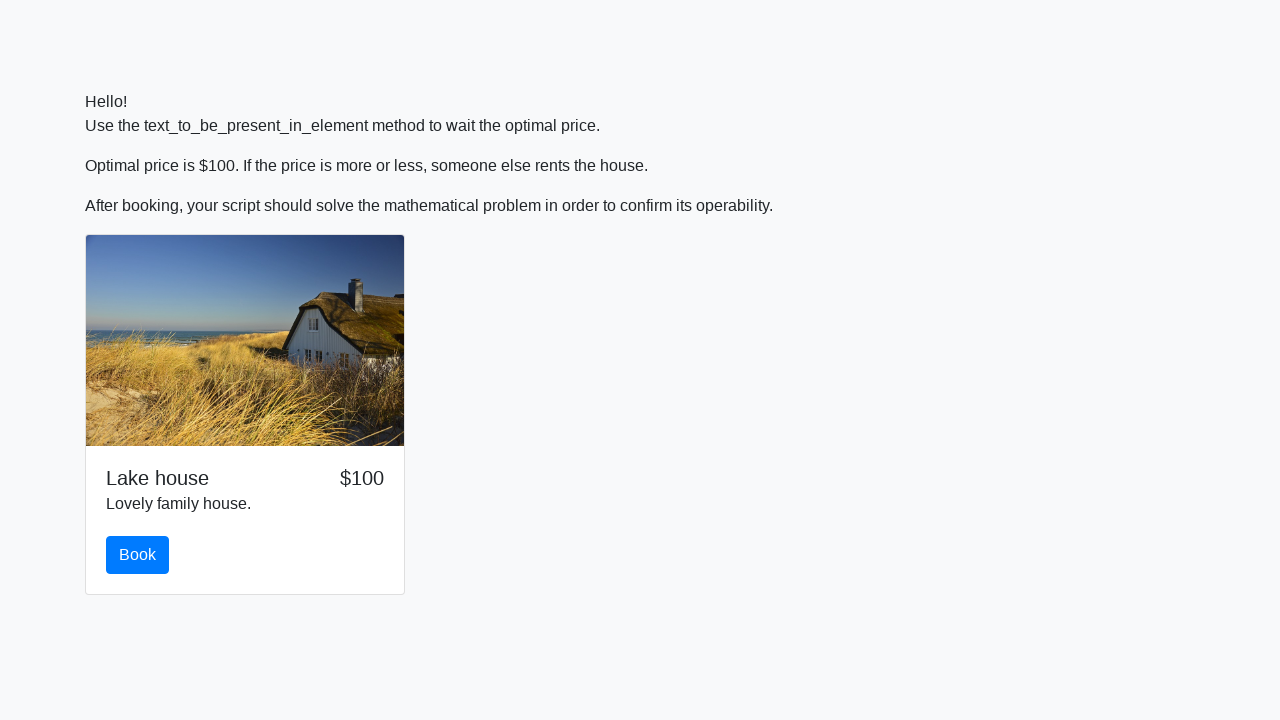

Clicked the book button at (138, 555) on #book
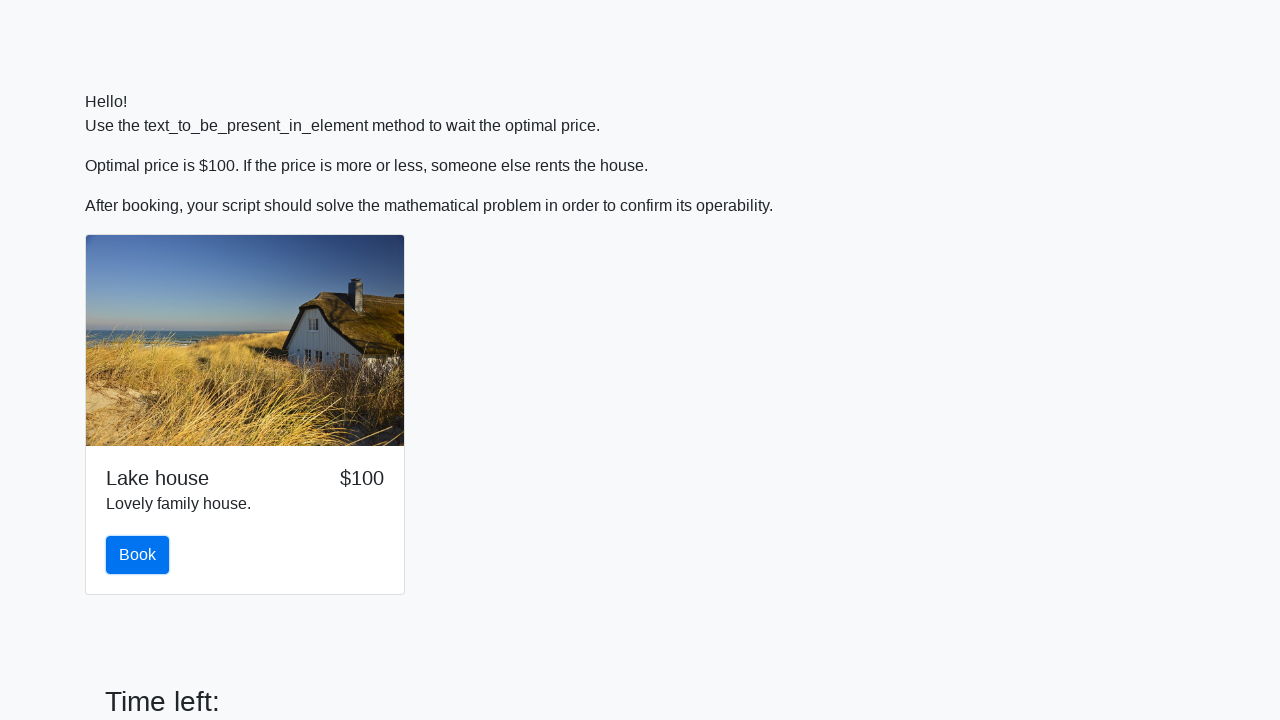

Retrieved number value: 749
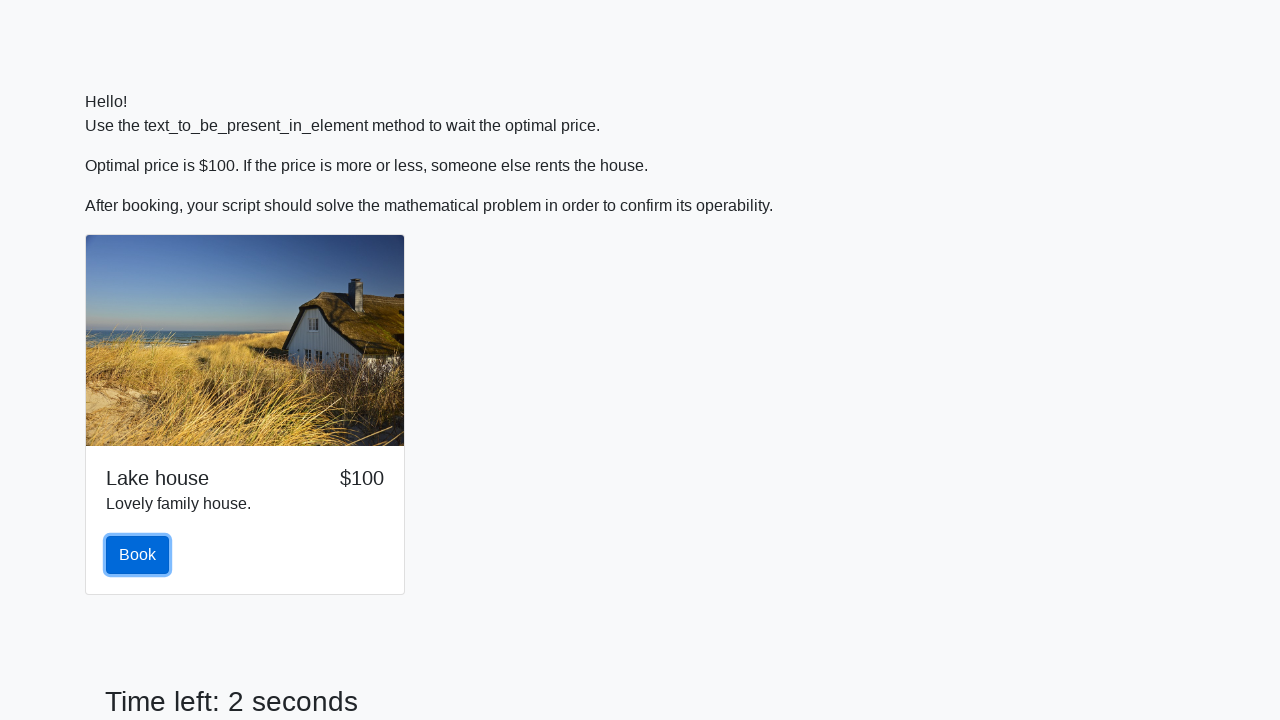

Calculated answer: 2.4480470654685473
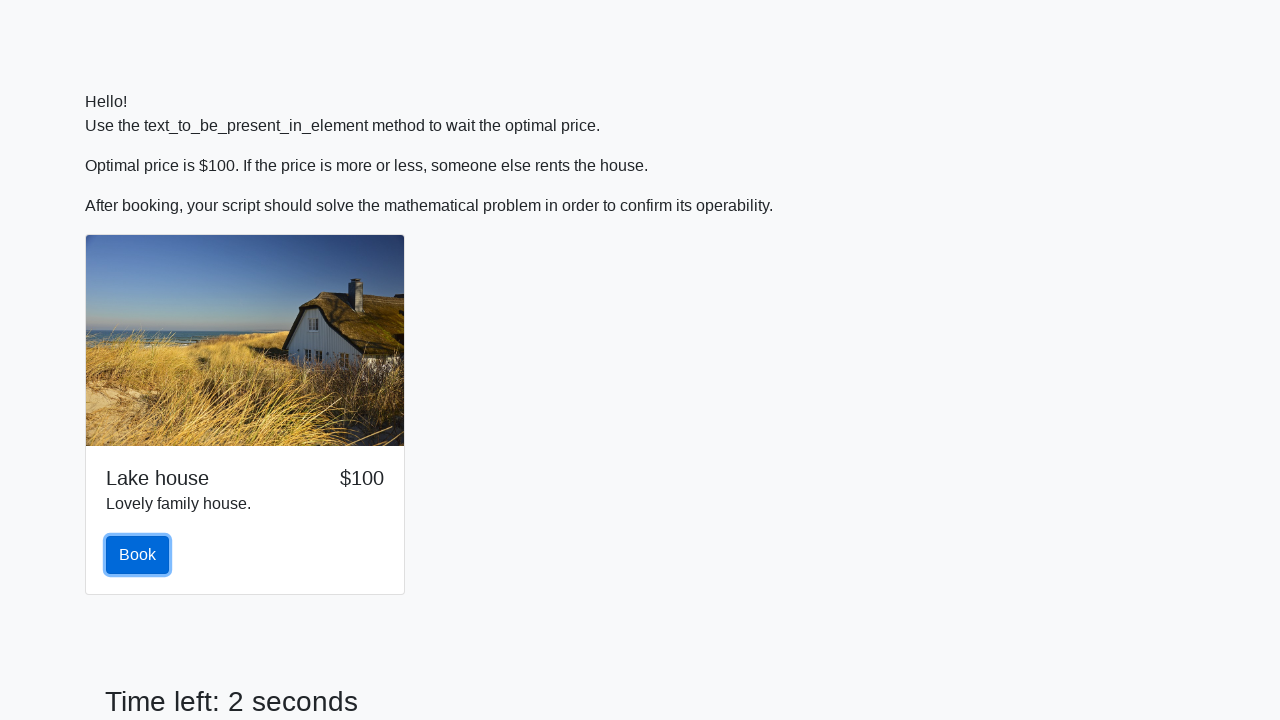

Filled answer field with calculated value on #answer
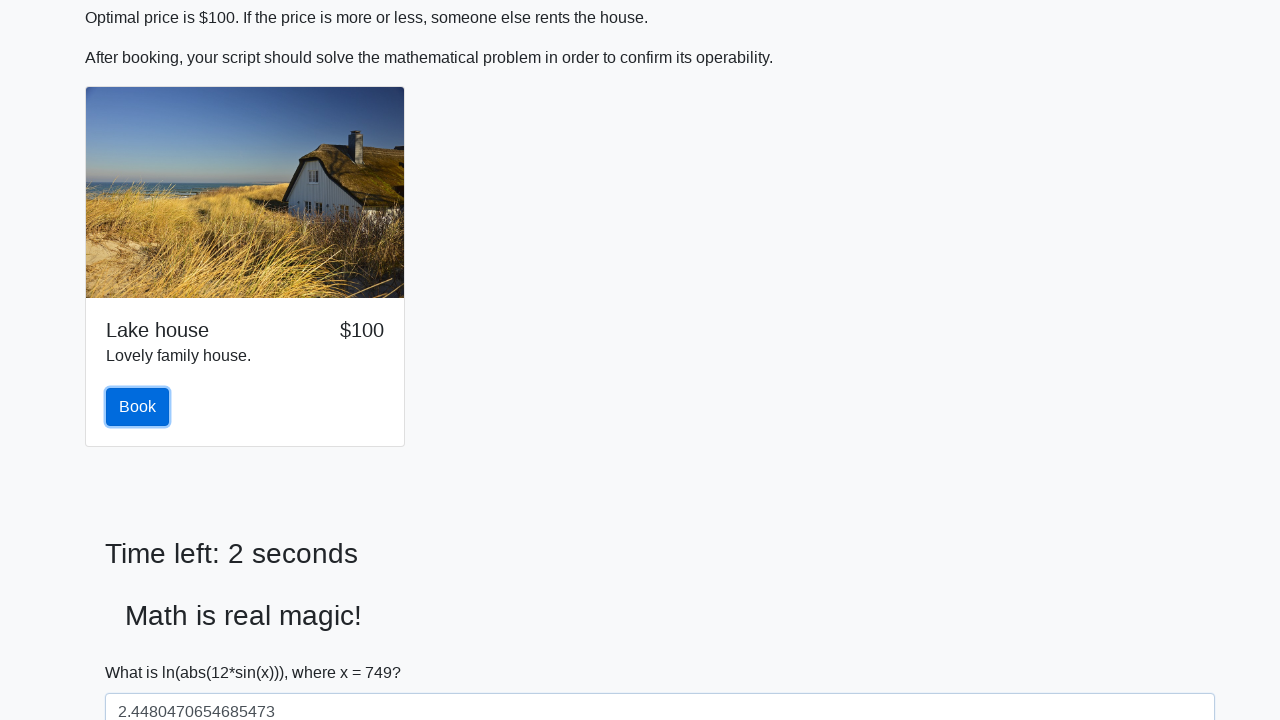

Clicked solve button to submit answer at (143, 651) on button#solve
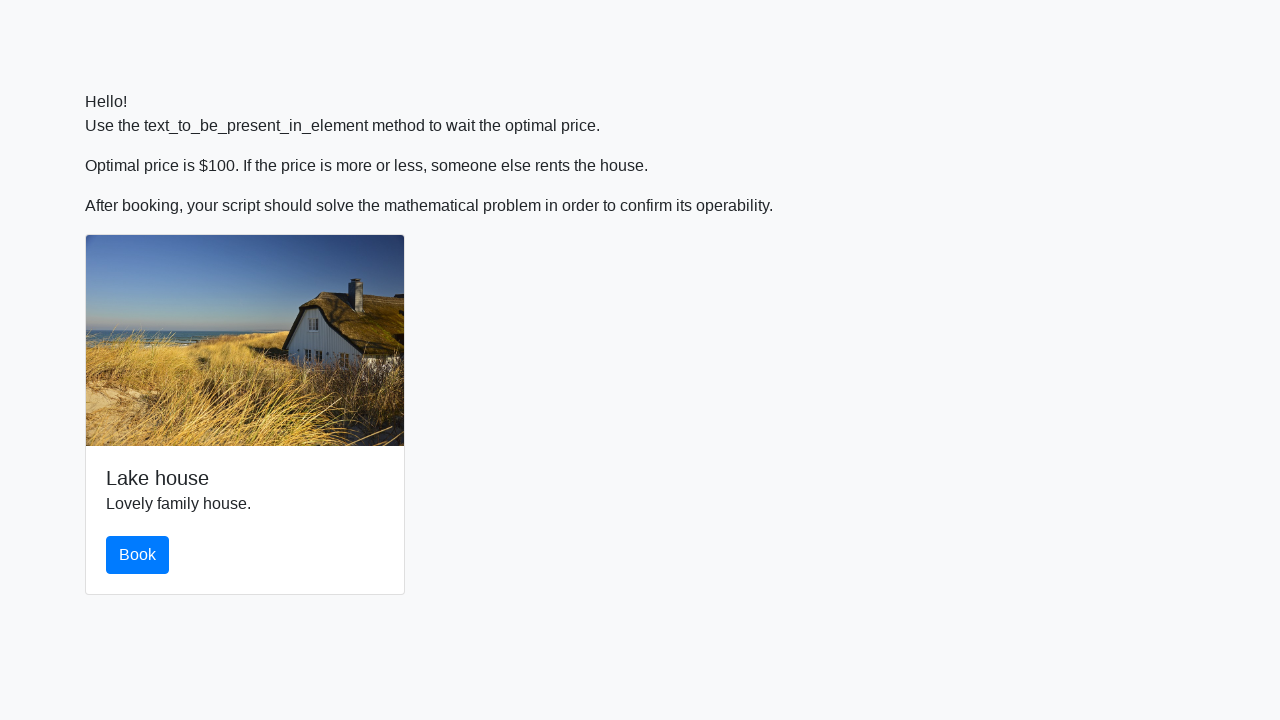

Set up dialog handler to accept alerts
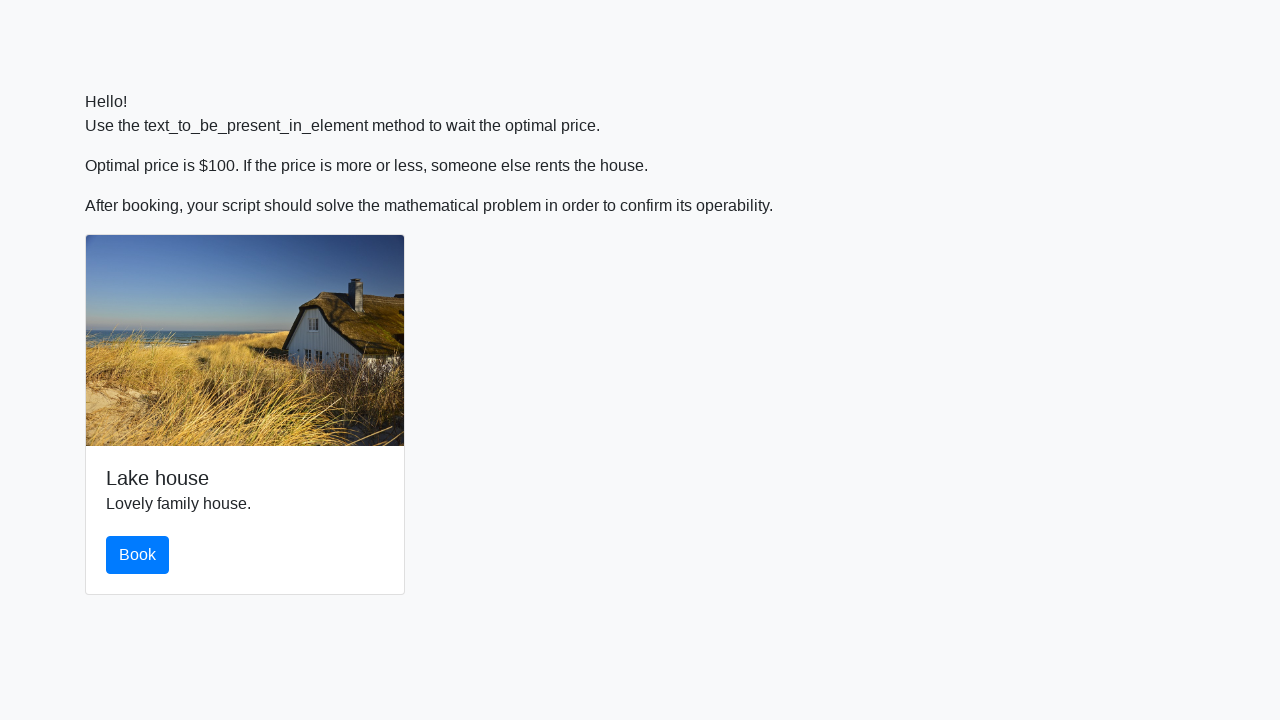

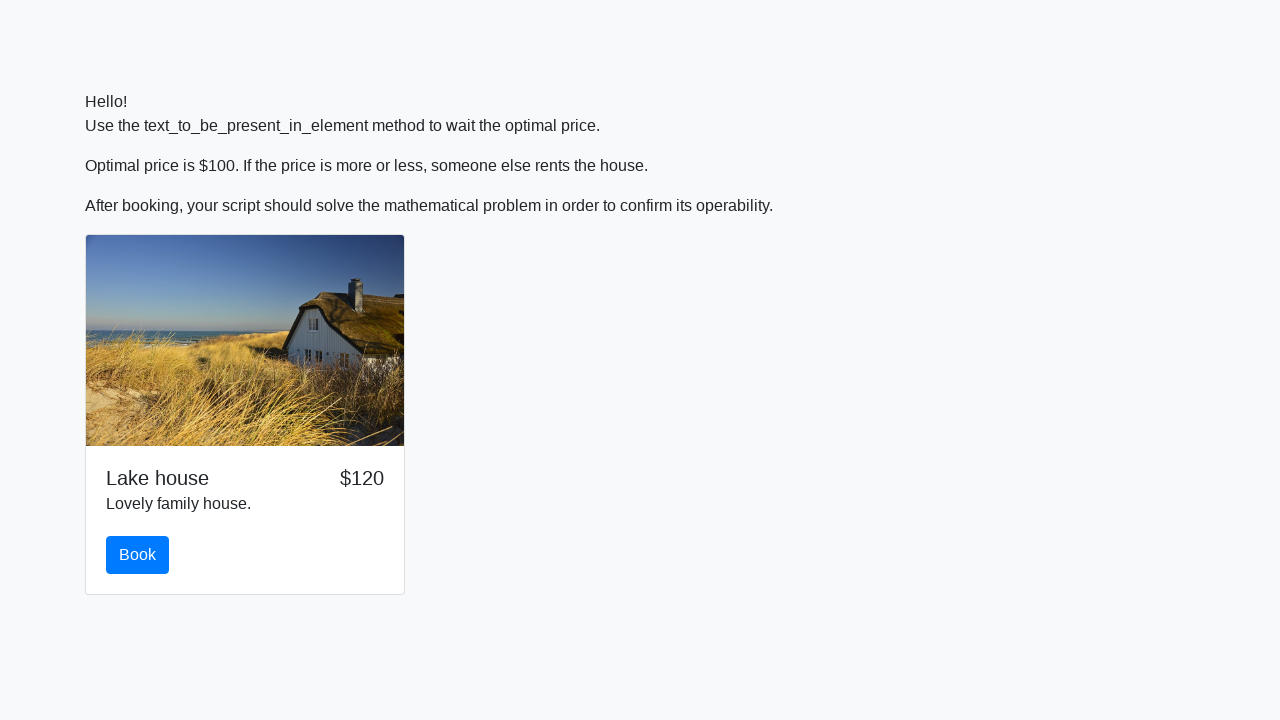